Tests that the Clear completed button displays correct text

Starting URL: https://demo.playwright.dev/todomvc

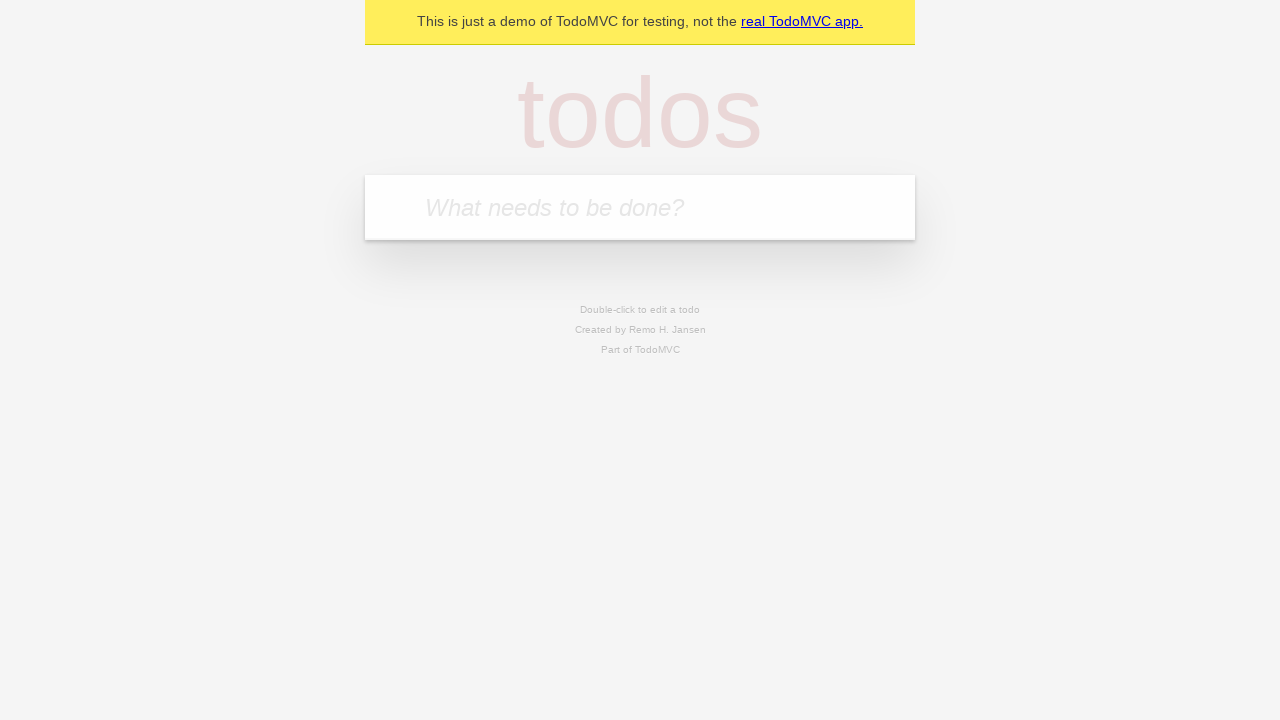

Filled first todo input with 'buy some cheese' on .new-todo
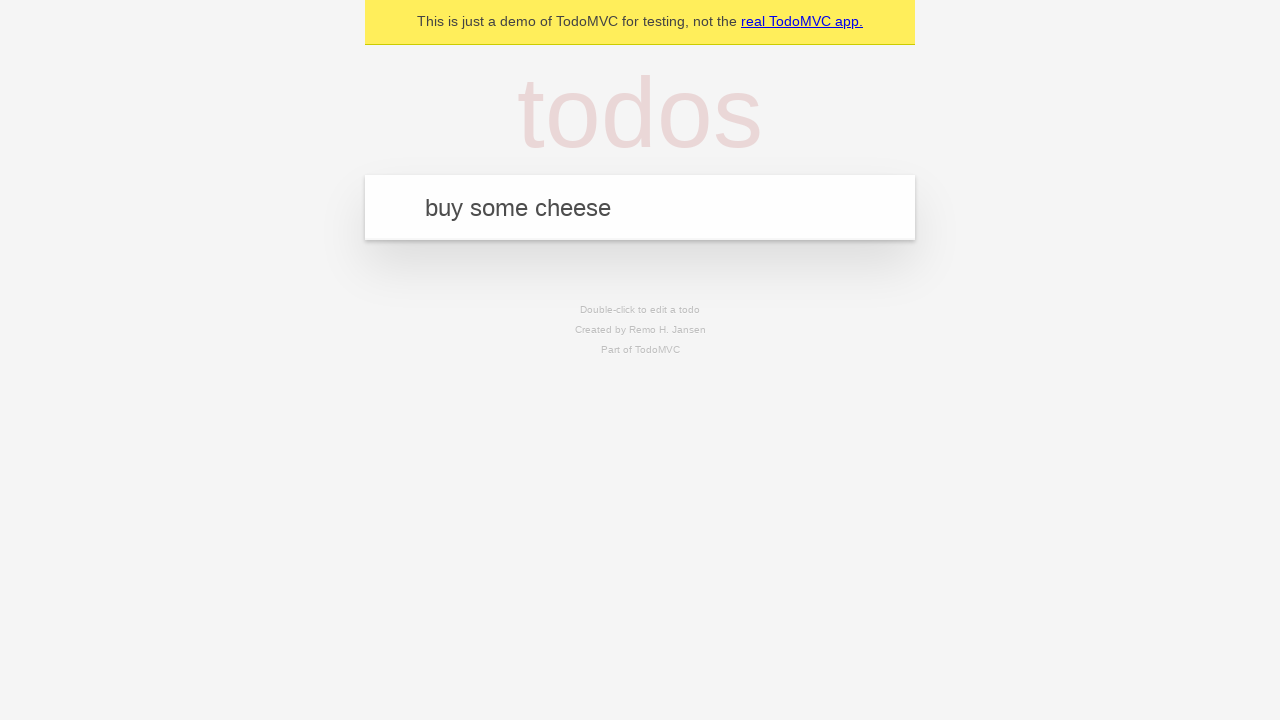

Pressed Enter to create first todo on .new-todo
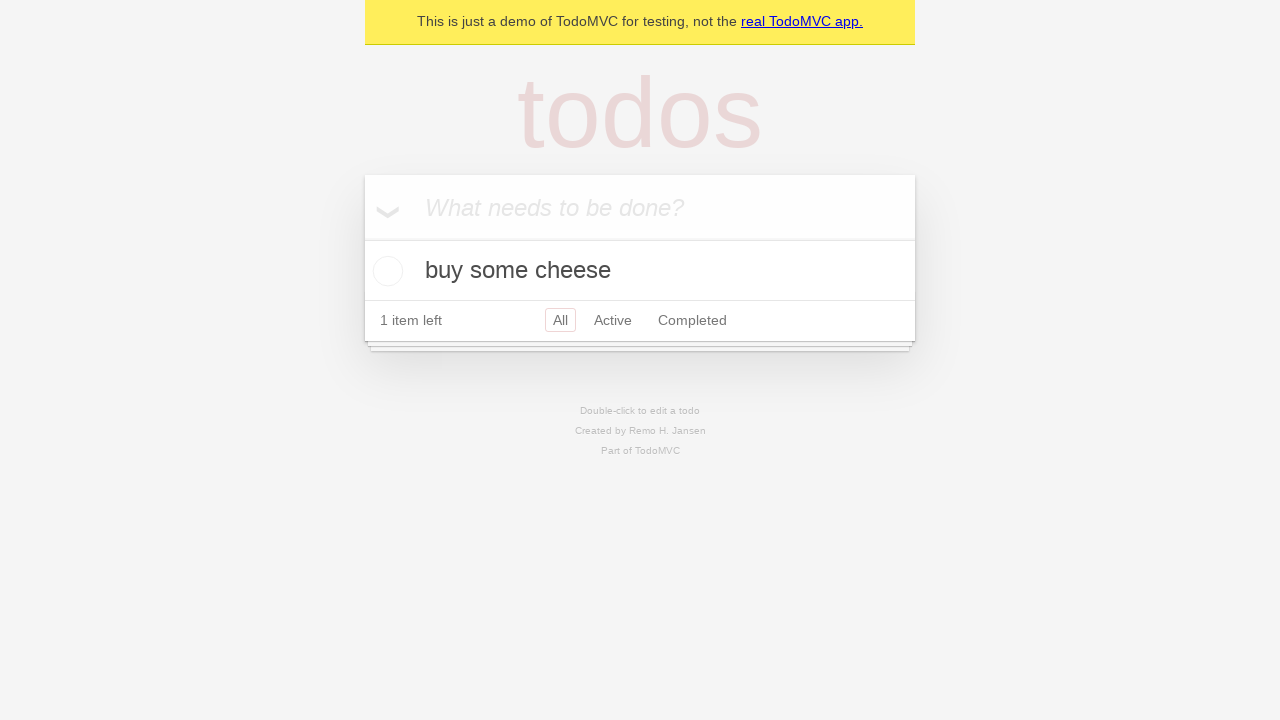

Filled second todo input with 'feed the cat' on .new-todo
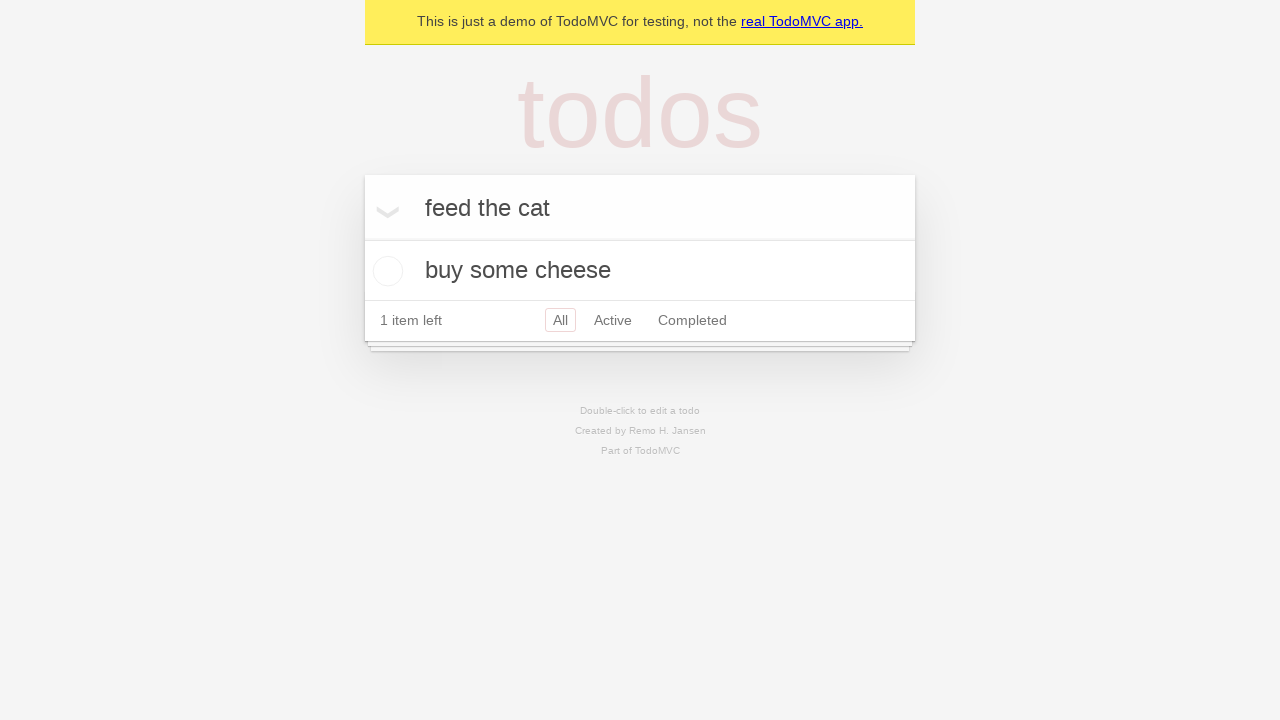

Pressed Enter to create second todo on .new-todo
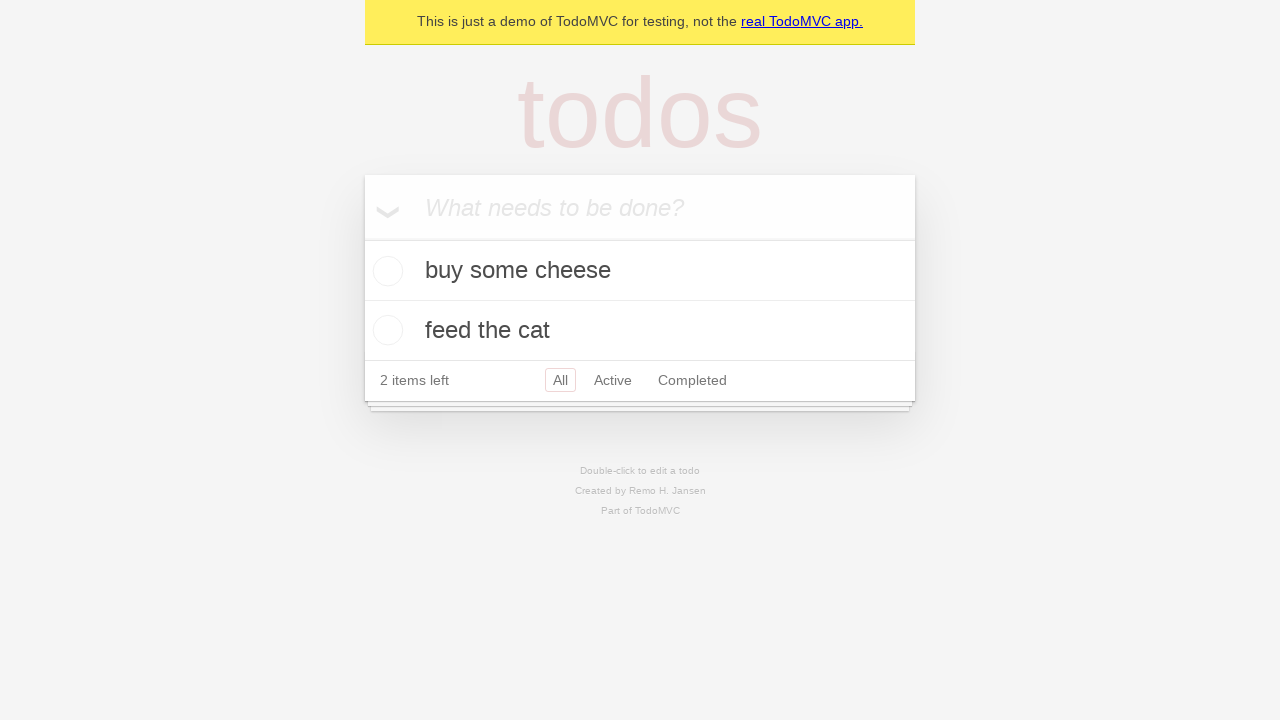

Filled third todo input with 'book a doctors appointment' on .new-todo
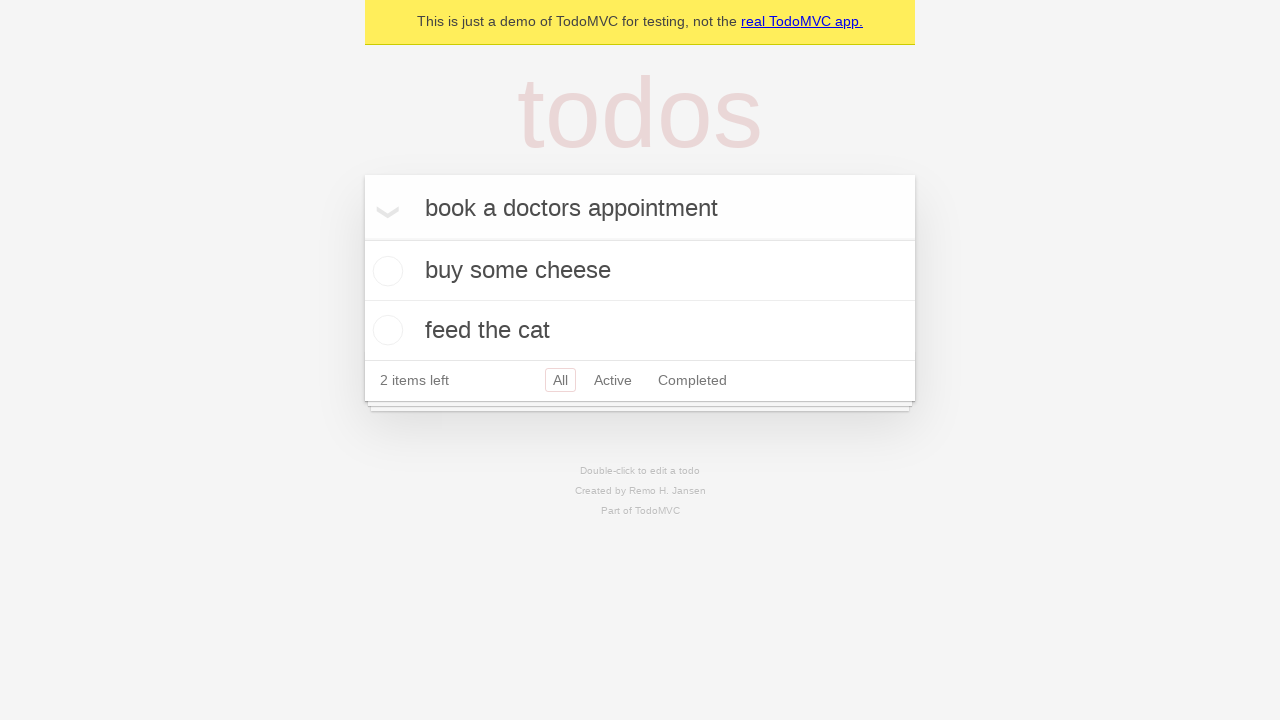

Pressed Enter to create third todo on .new-todo
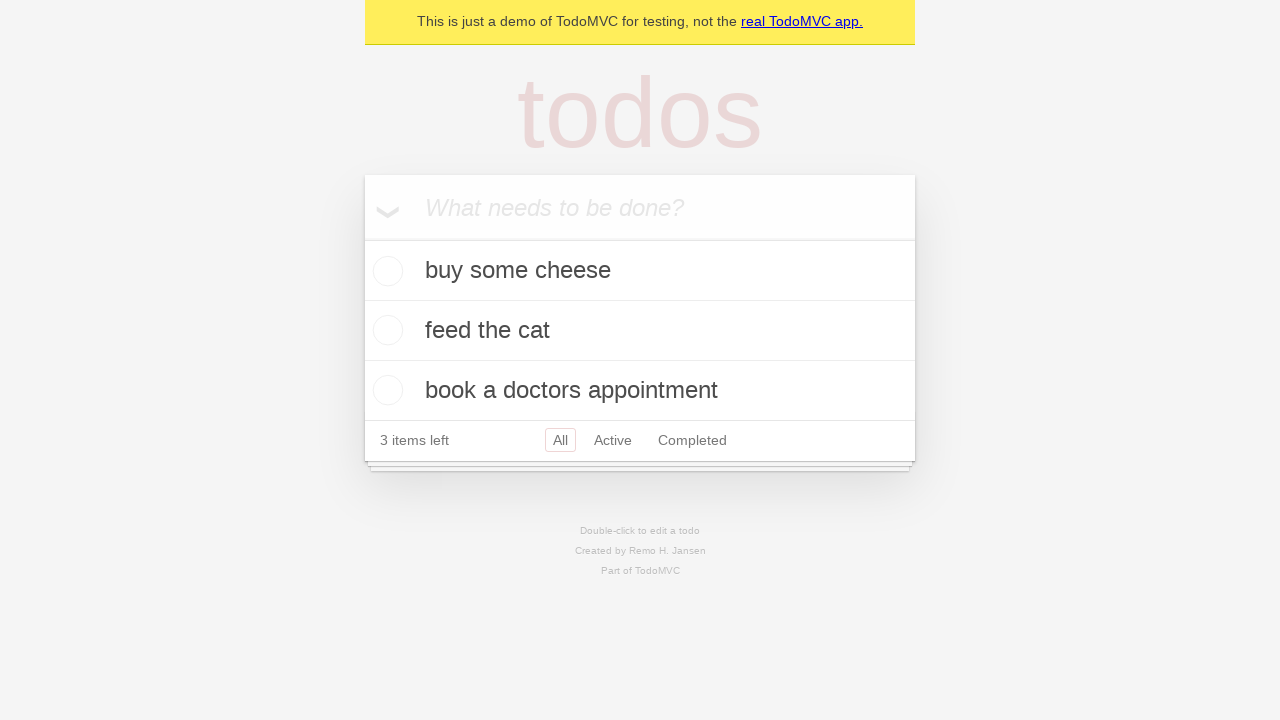

All three todos loaded in the list
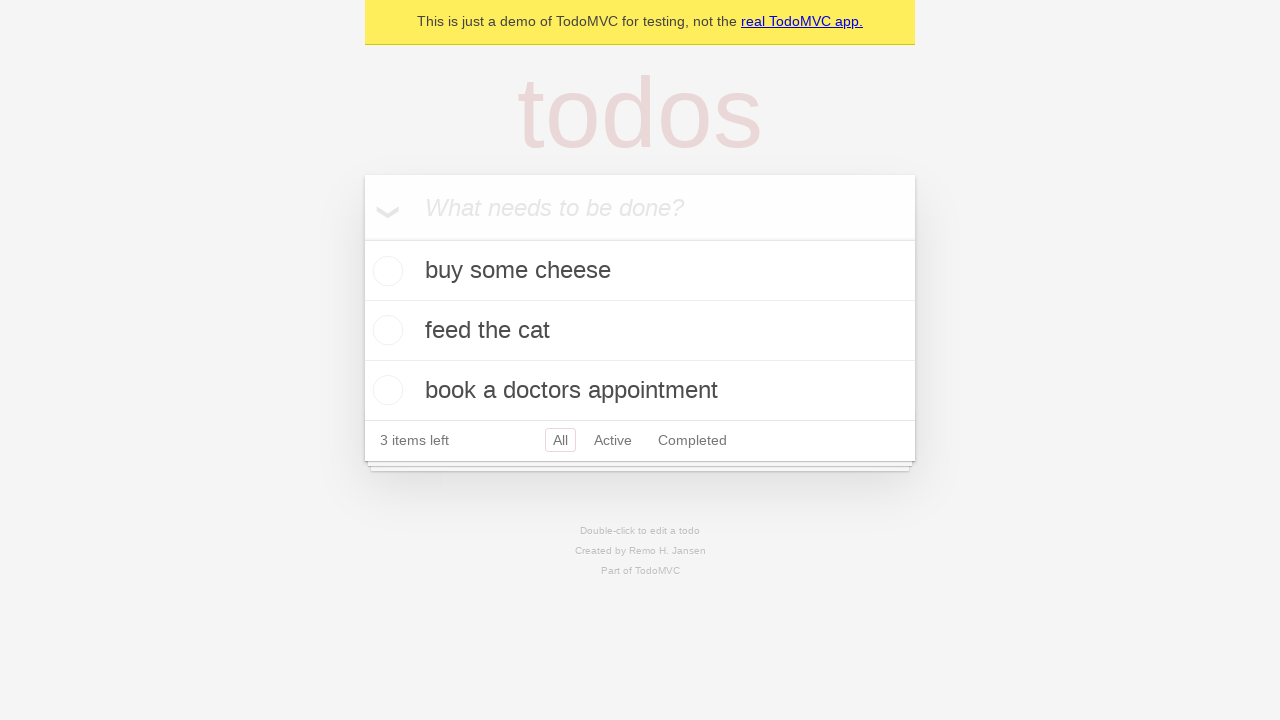

Checked the first todo item at (385, 271) on .todo-list li .toggle >> nth=0
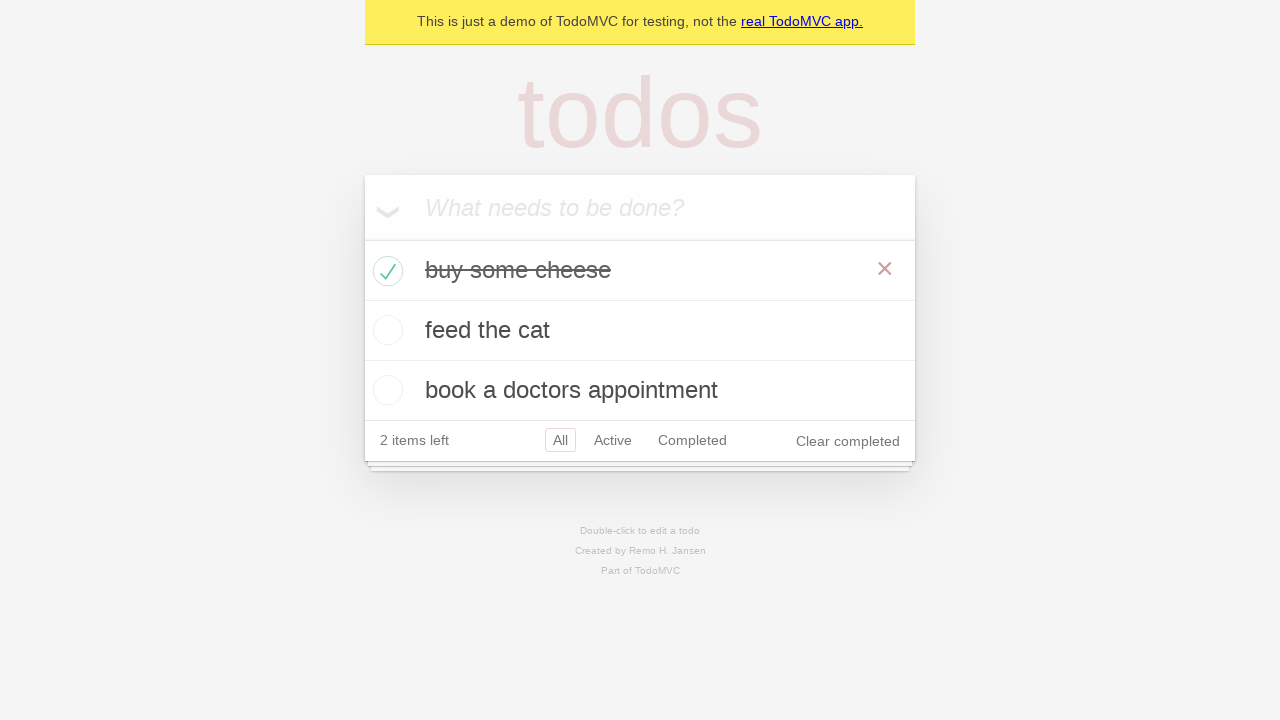

Clear completed button appeared
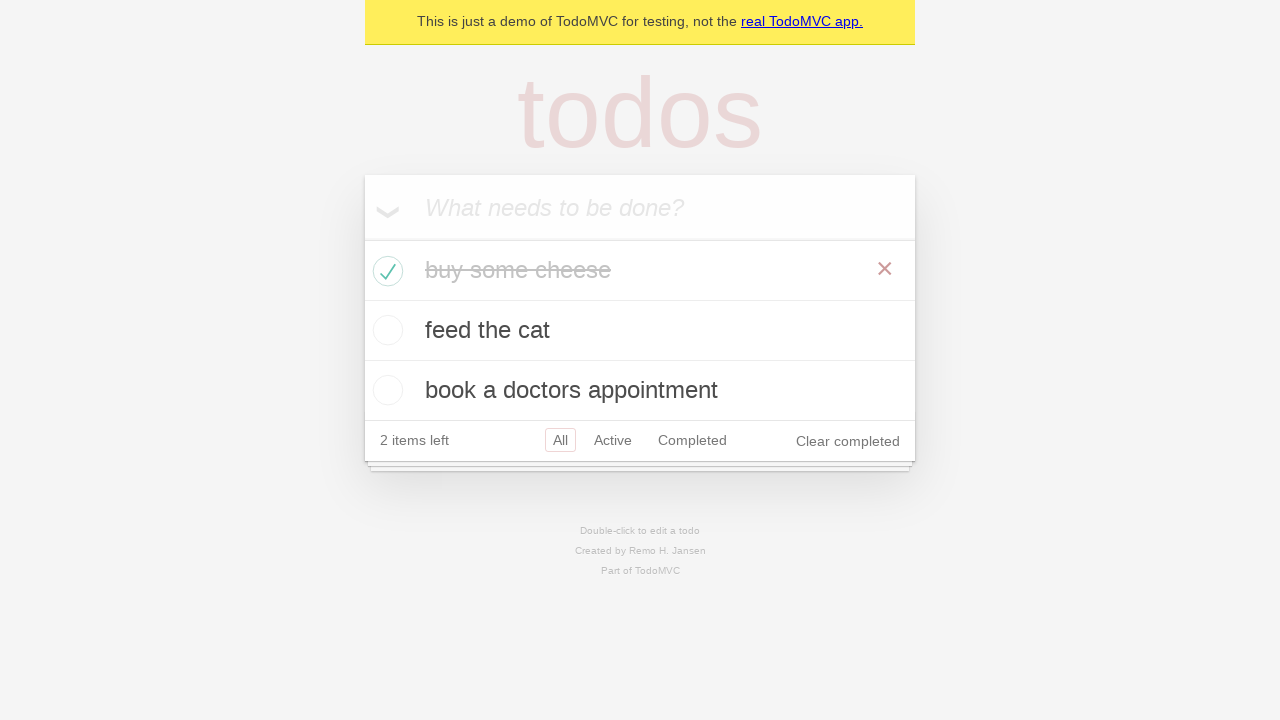

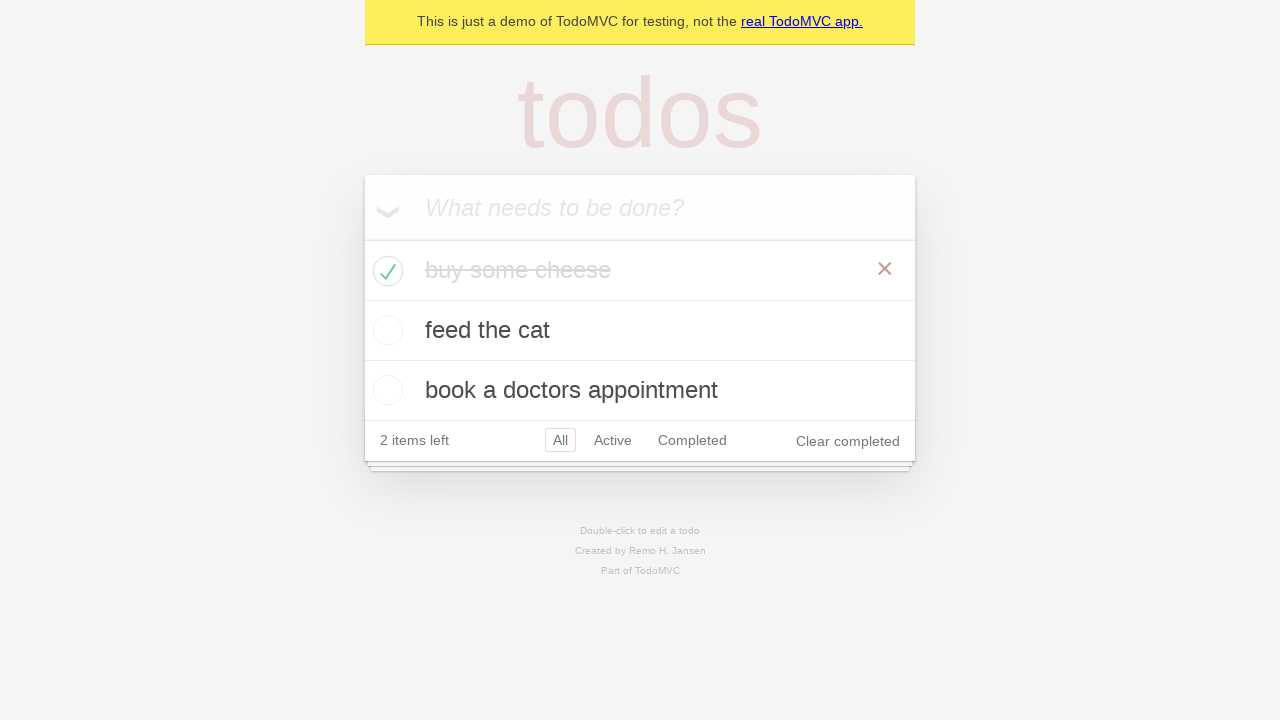